Tests hover functionality by hovering over an avatar image and verifying that additional user information (caption) becomes visible

Starting URL: http://the-internet.herokuapp.com/hovers

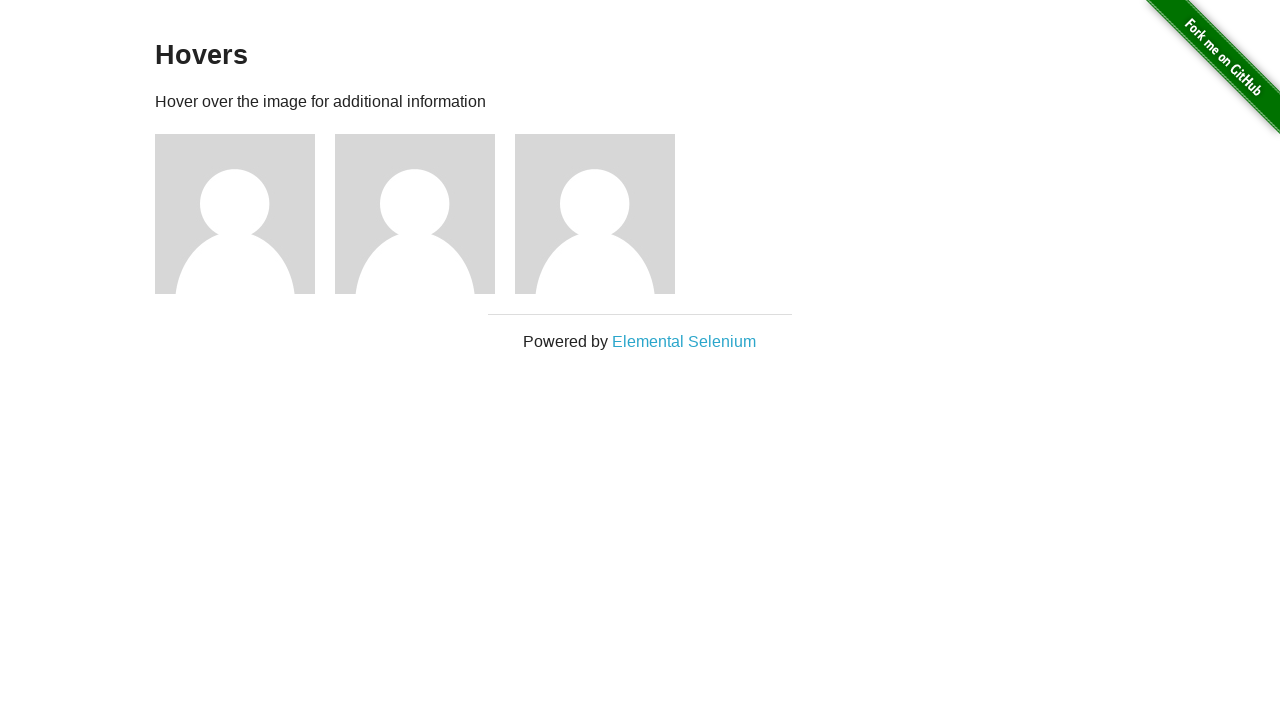

Hovered over the first avatar image at (245, 214) on .figure >> nth=0
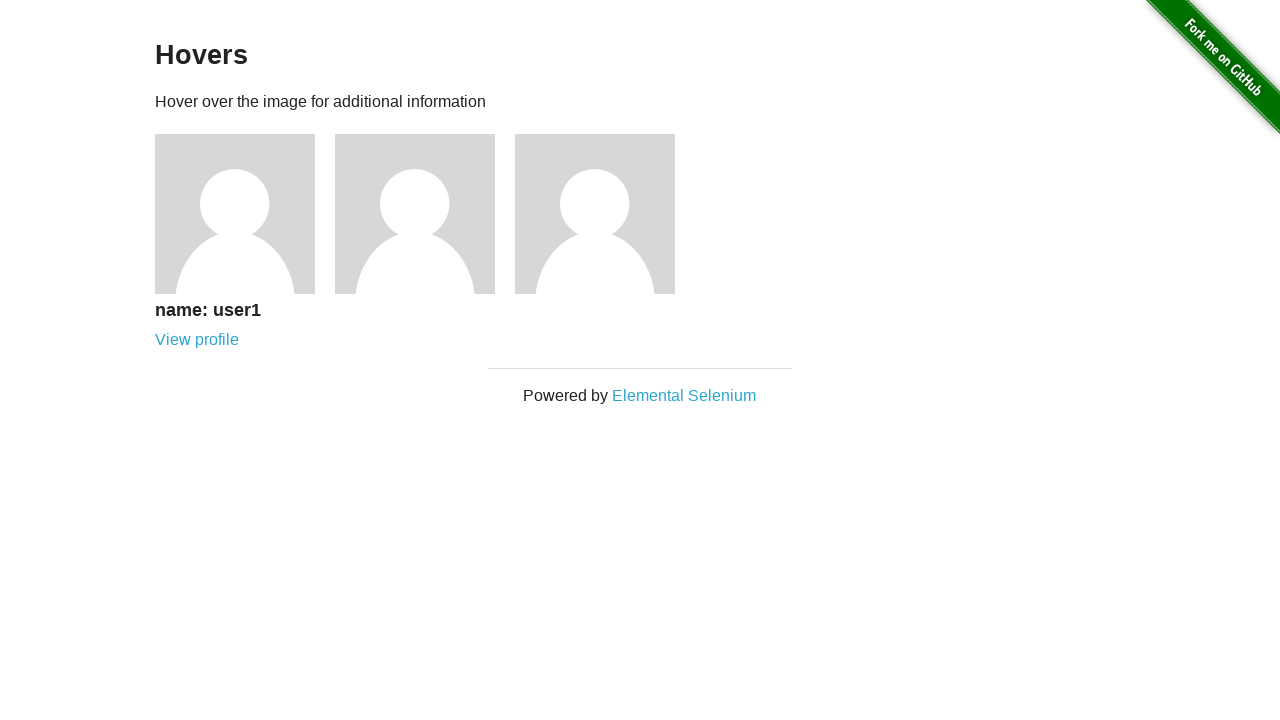

Caption became visible after hovering
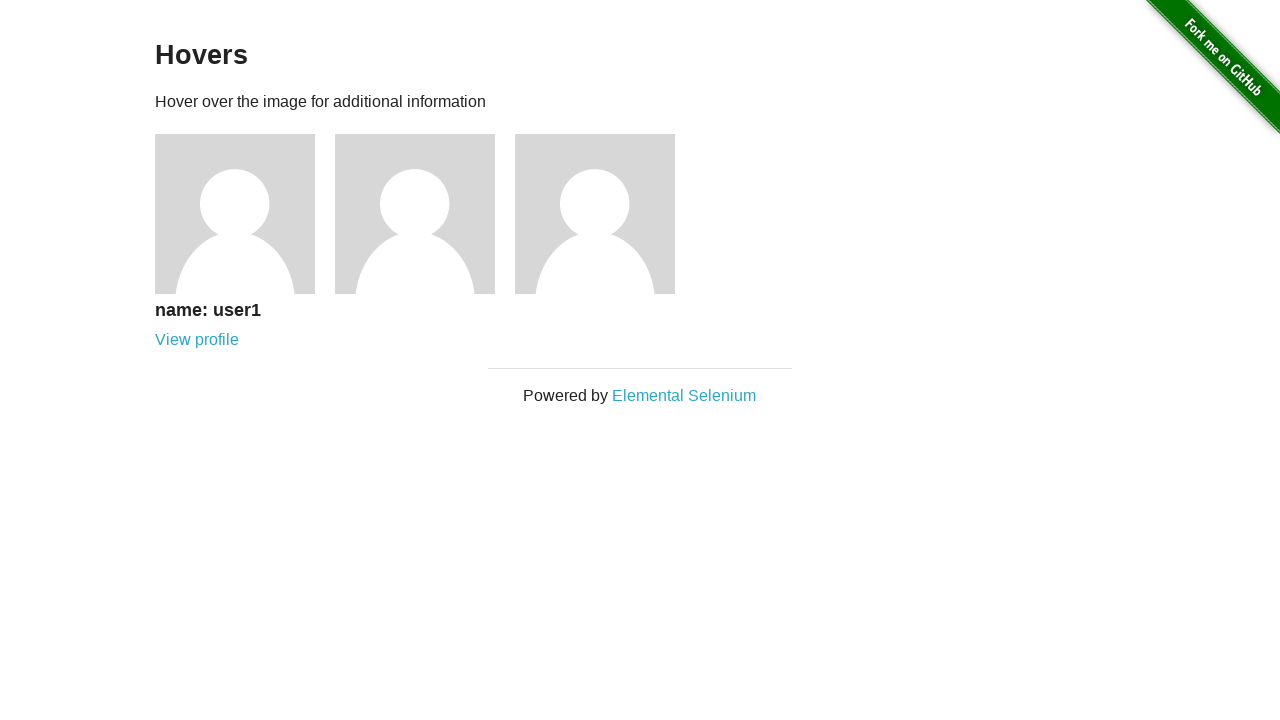

Verified that caption is visible
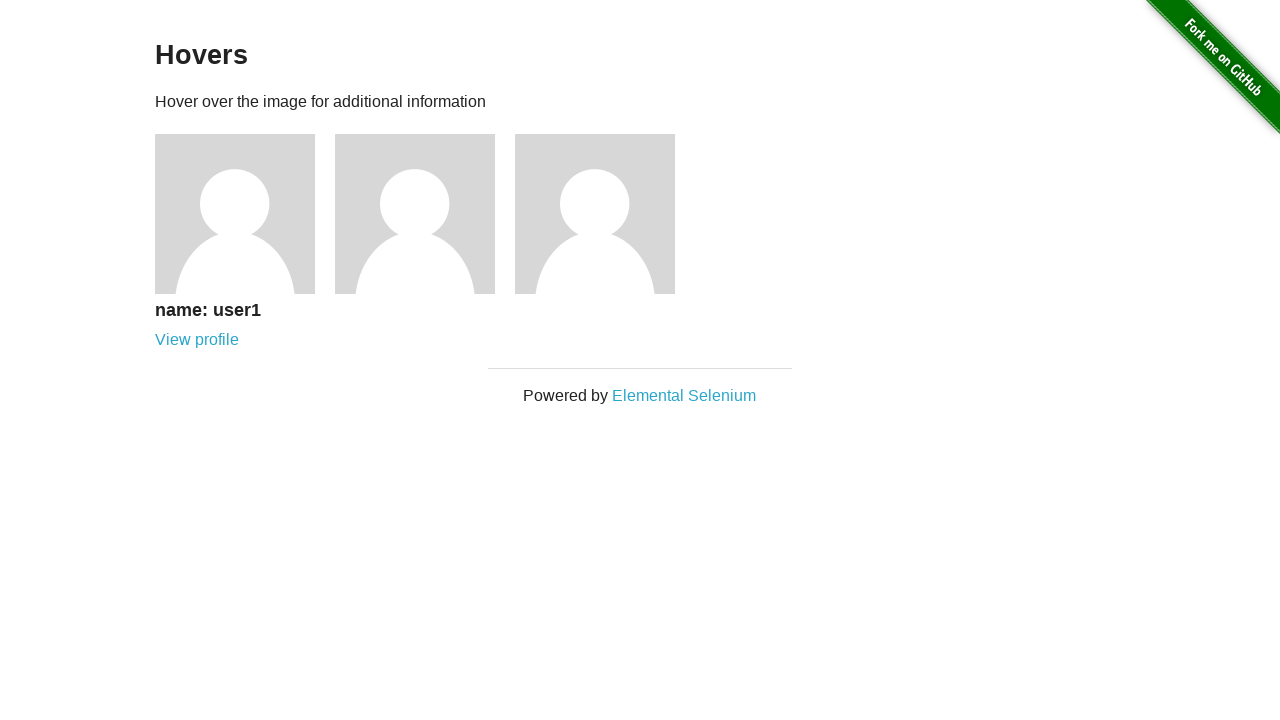

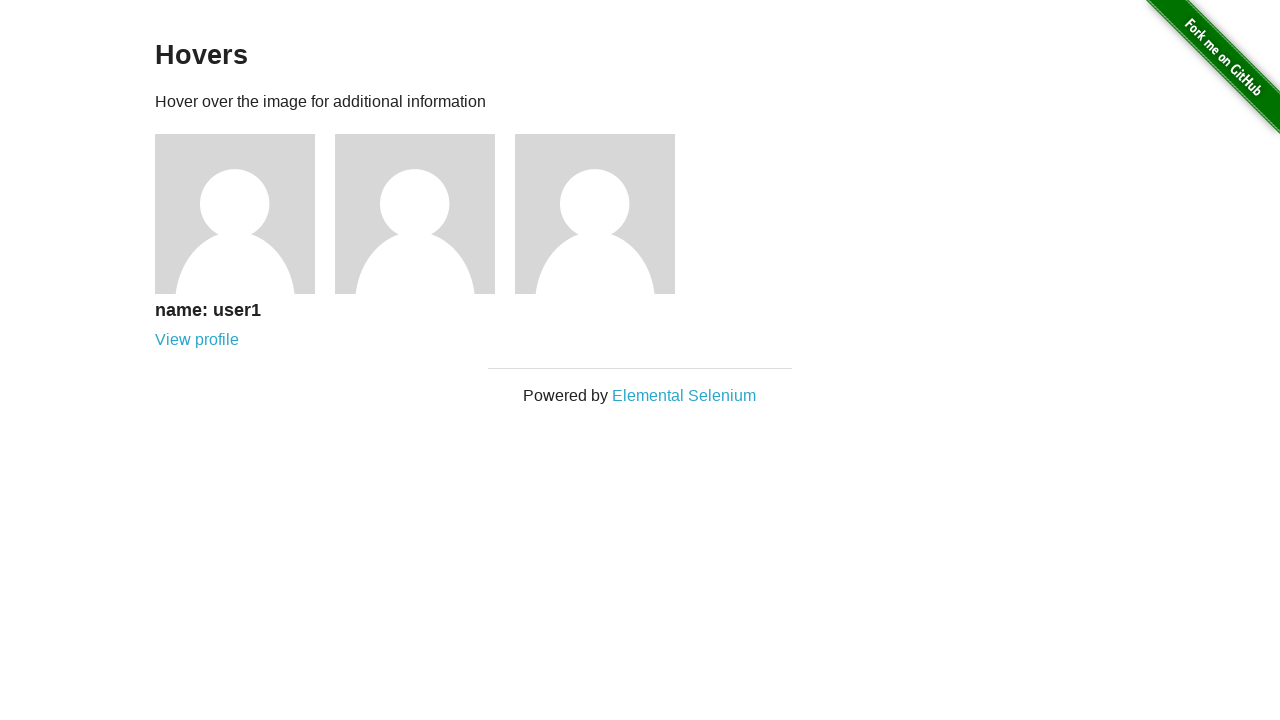